Tests number input field behavior when attempting to type text characters after pressing arrow down

Starting URL: https://the-internet.herokuapp.com/inputs

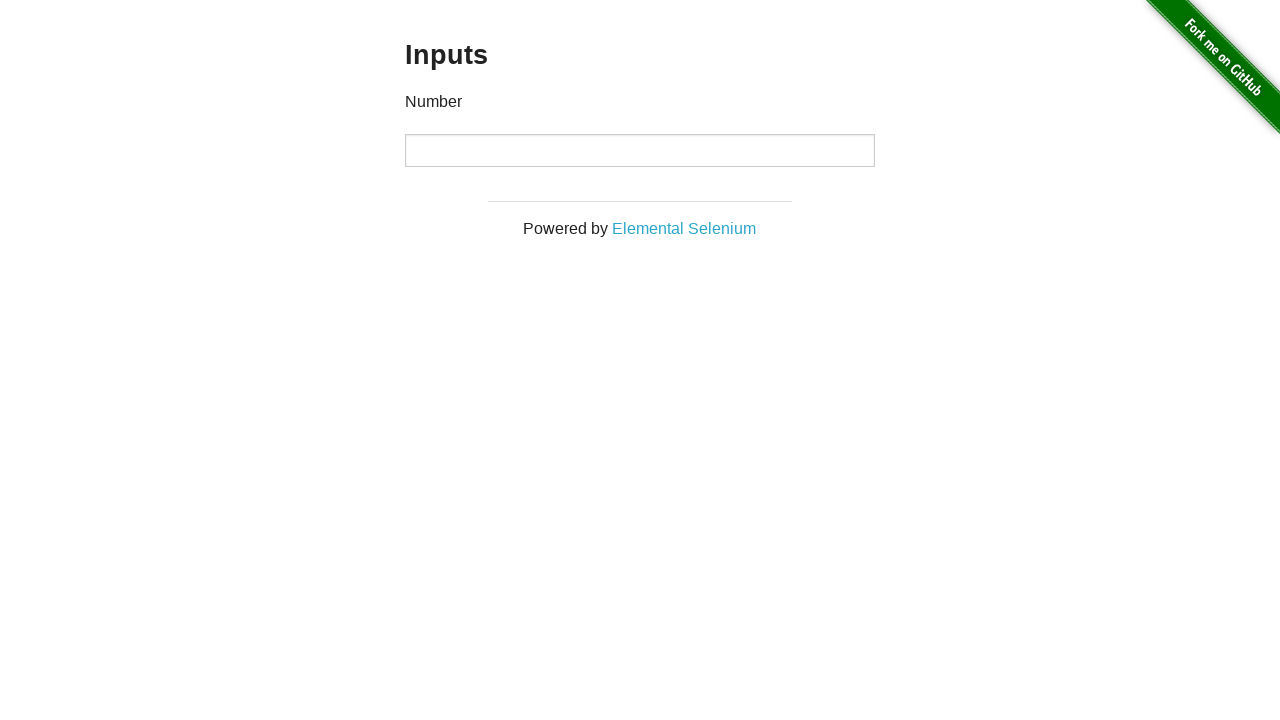

Pressed arrow down key on number input field on input
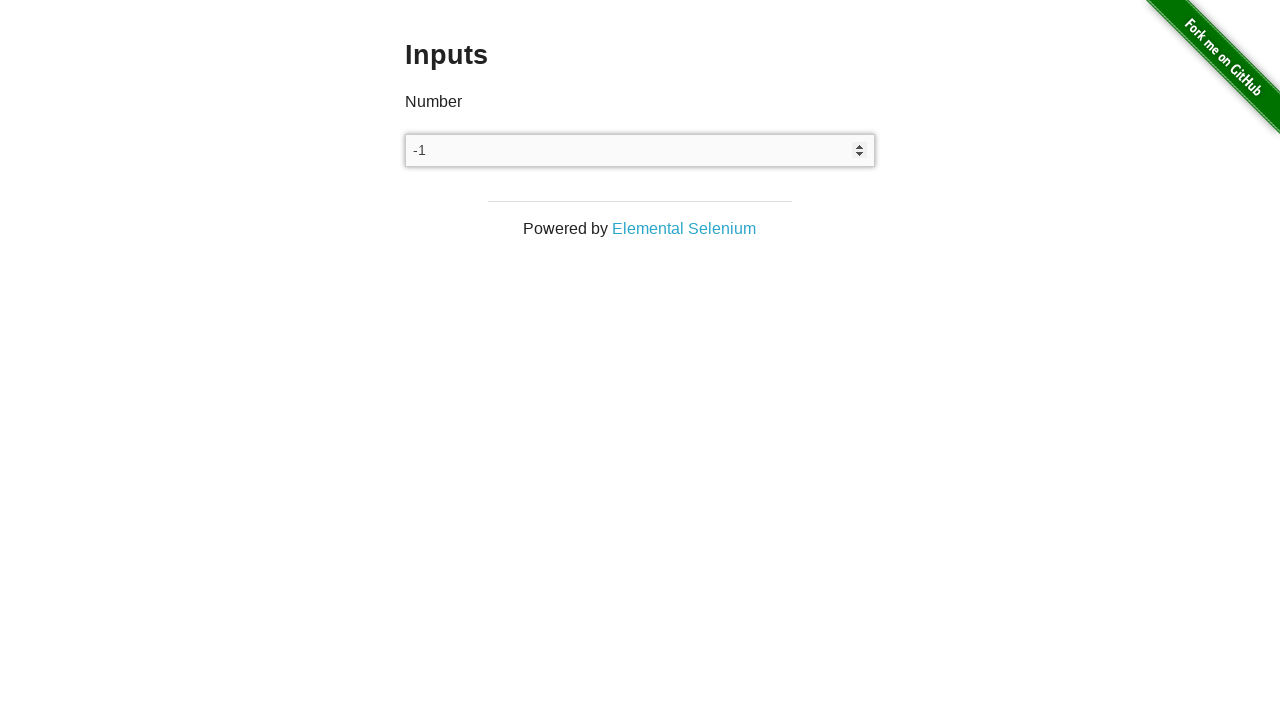

Attempted to type 'test' characters into number input field on input
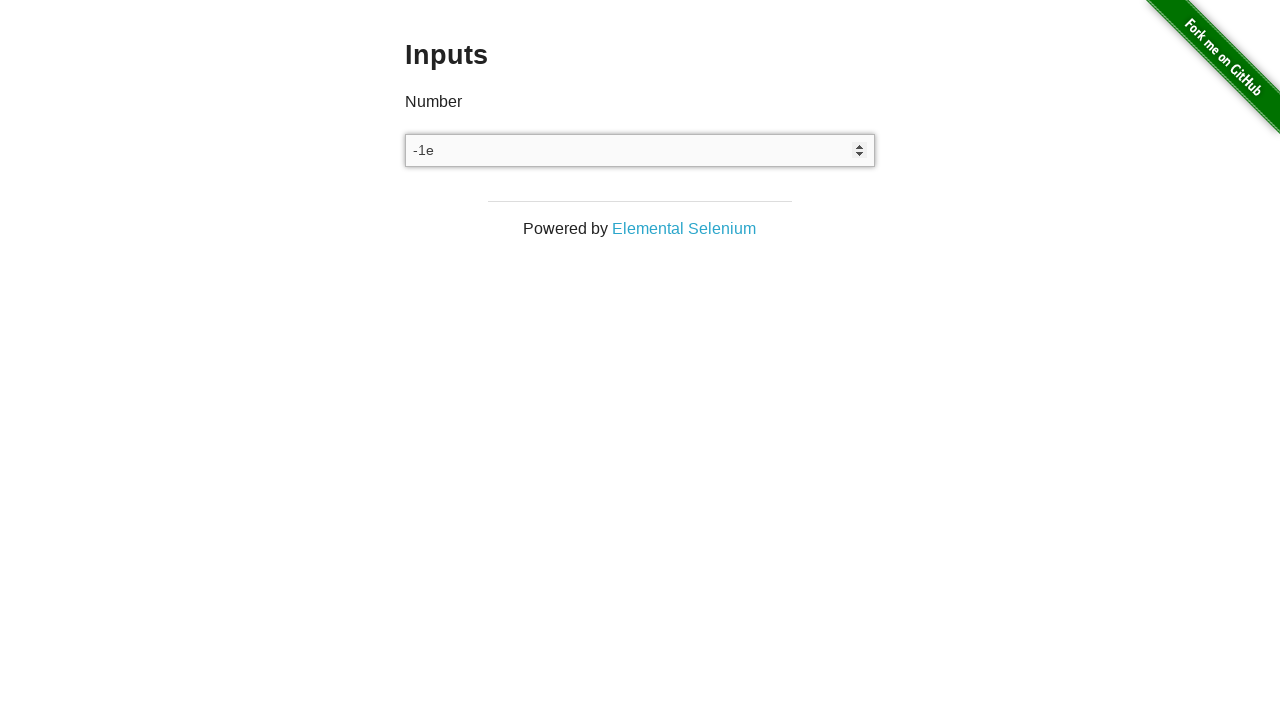

Located the number input element
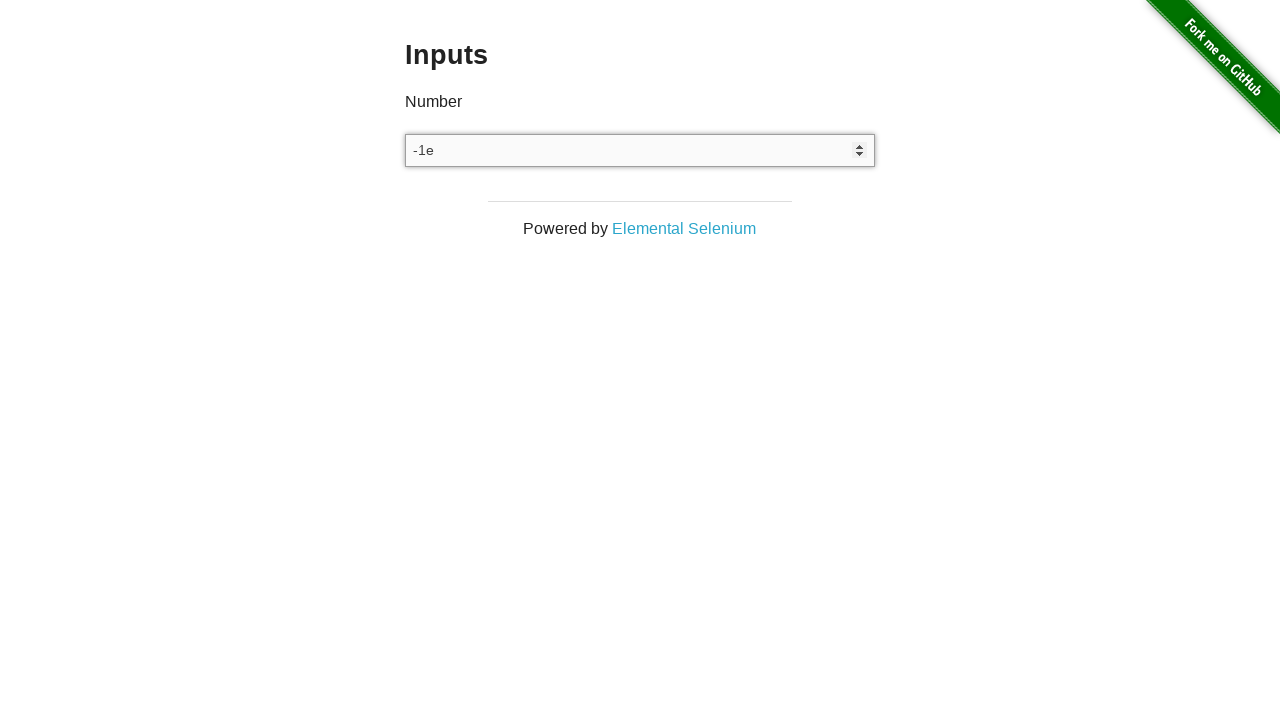

Retrieved current input value: '' (number input rejected non-numeric characters)
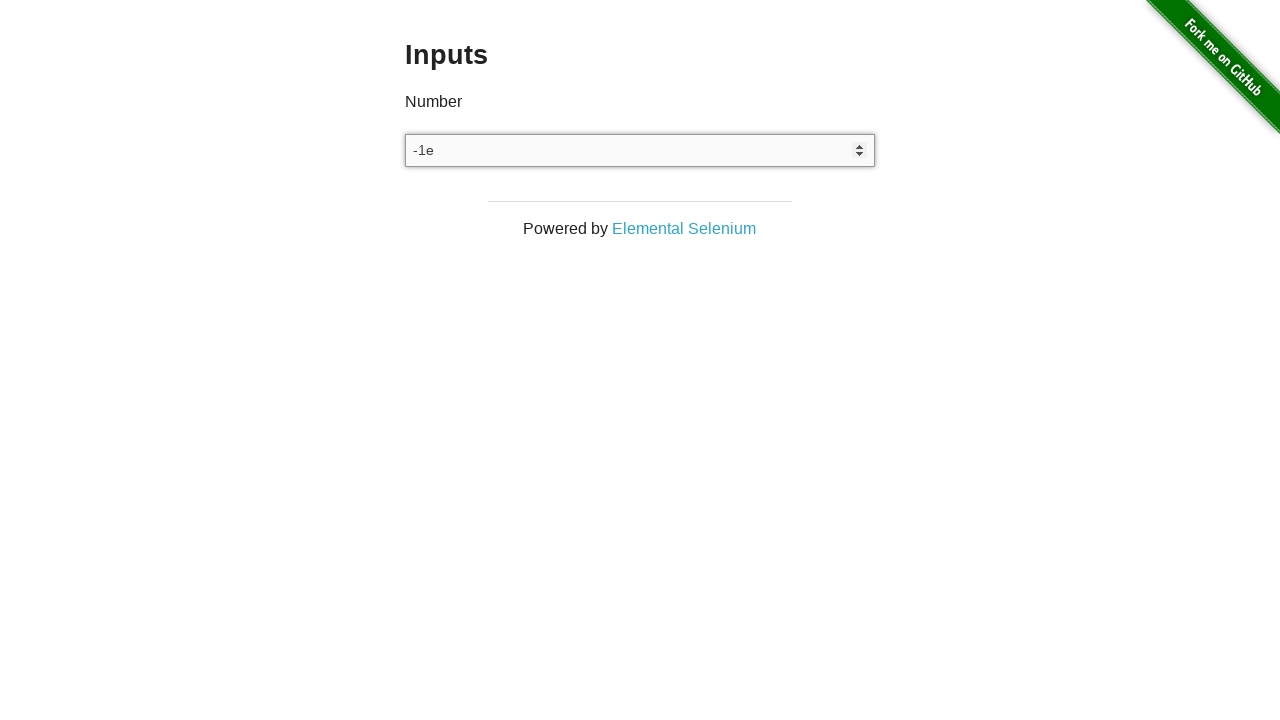

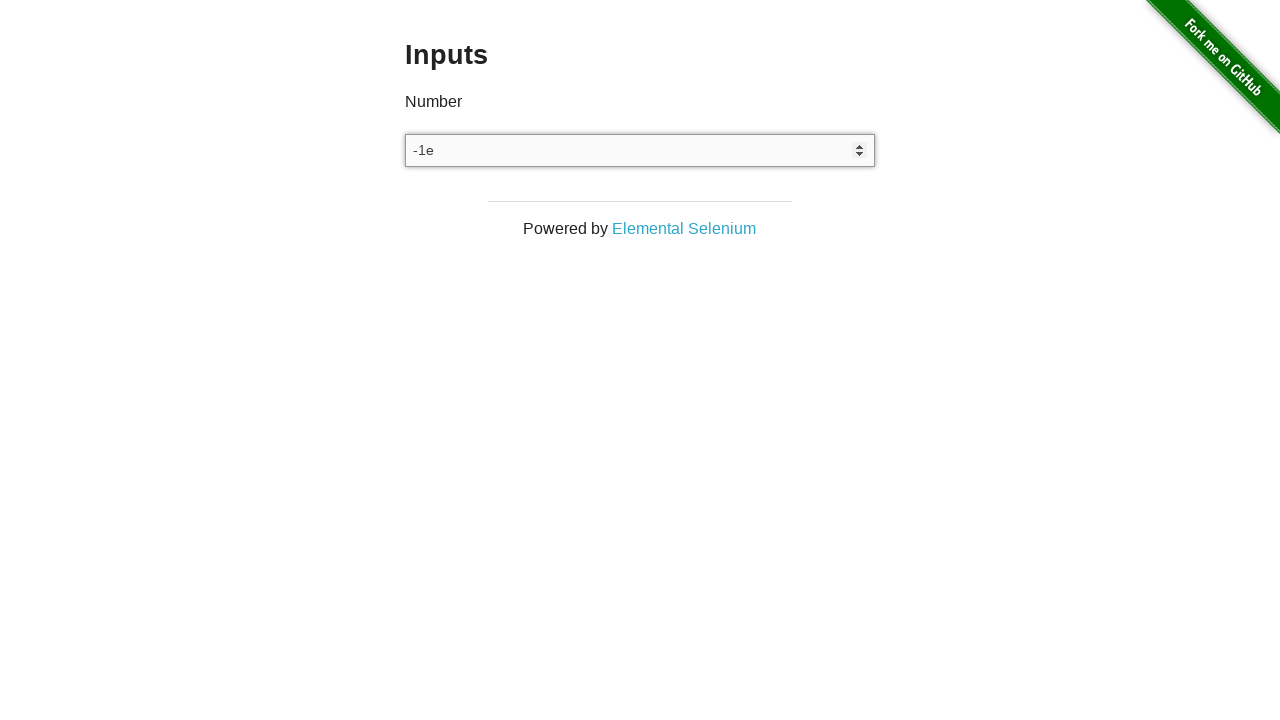